Tests scrolling to an element and filling in a name field by using move-to-element action followed by click and text input

Starting URL: https://formy-project.herokuapp.com/scroll

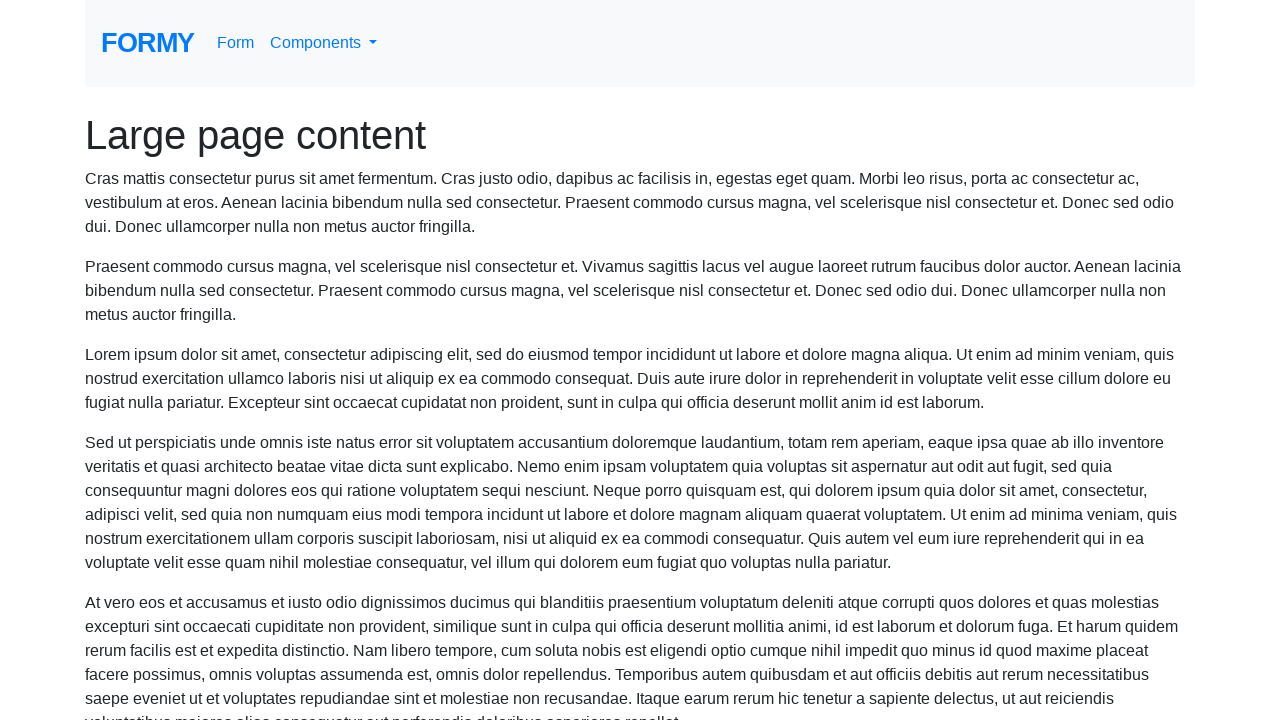

Located the name field element
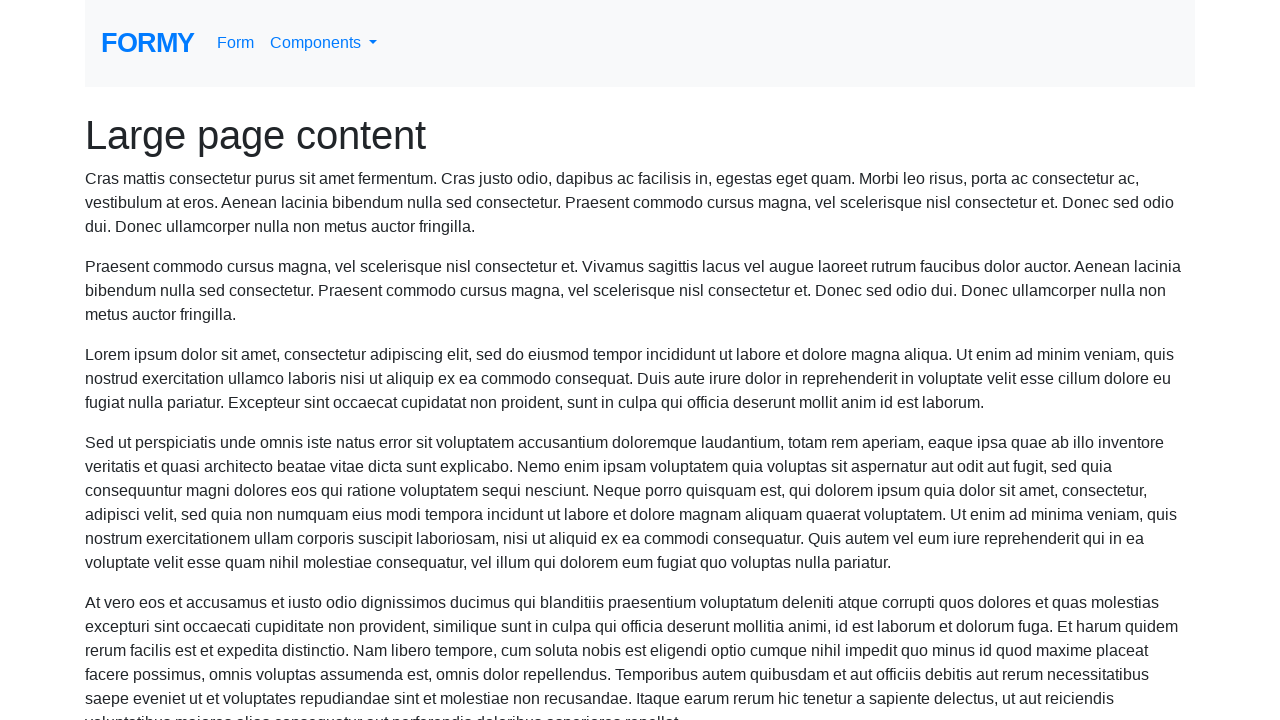

Scrolled to the name field
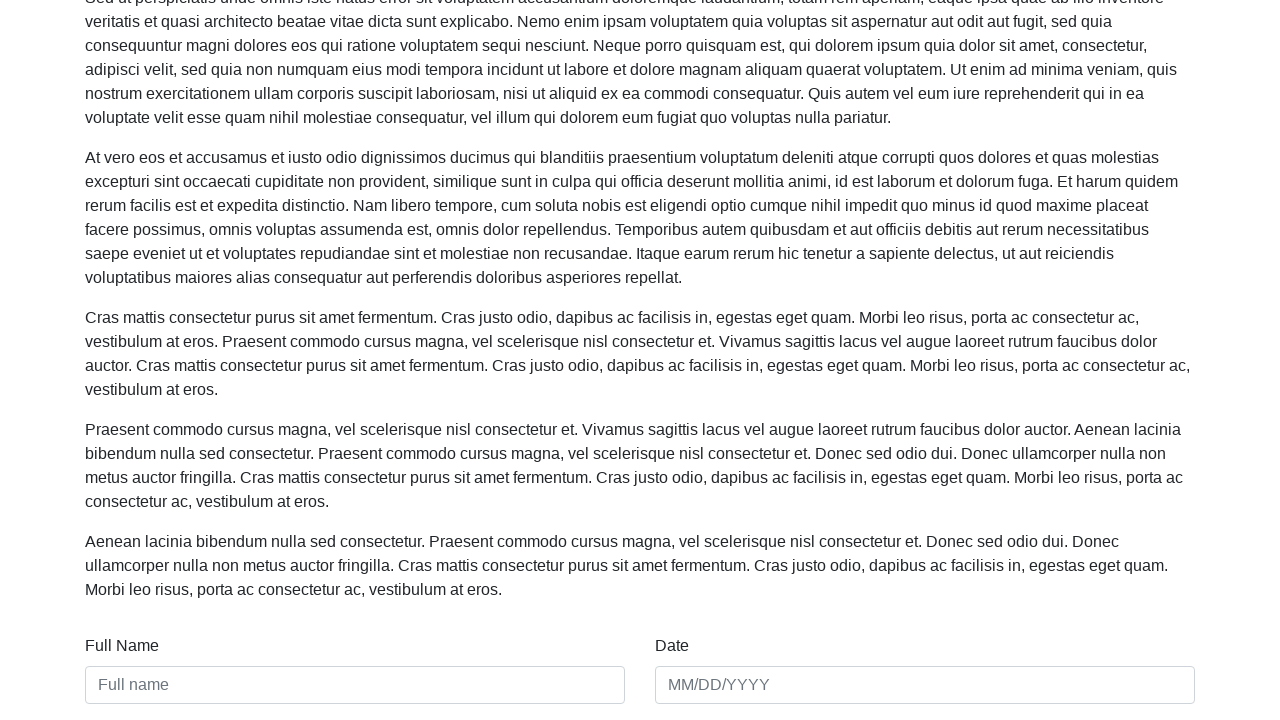

Clicked the name field at (355, 685) on #name
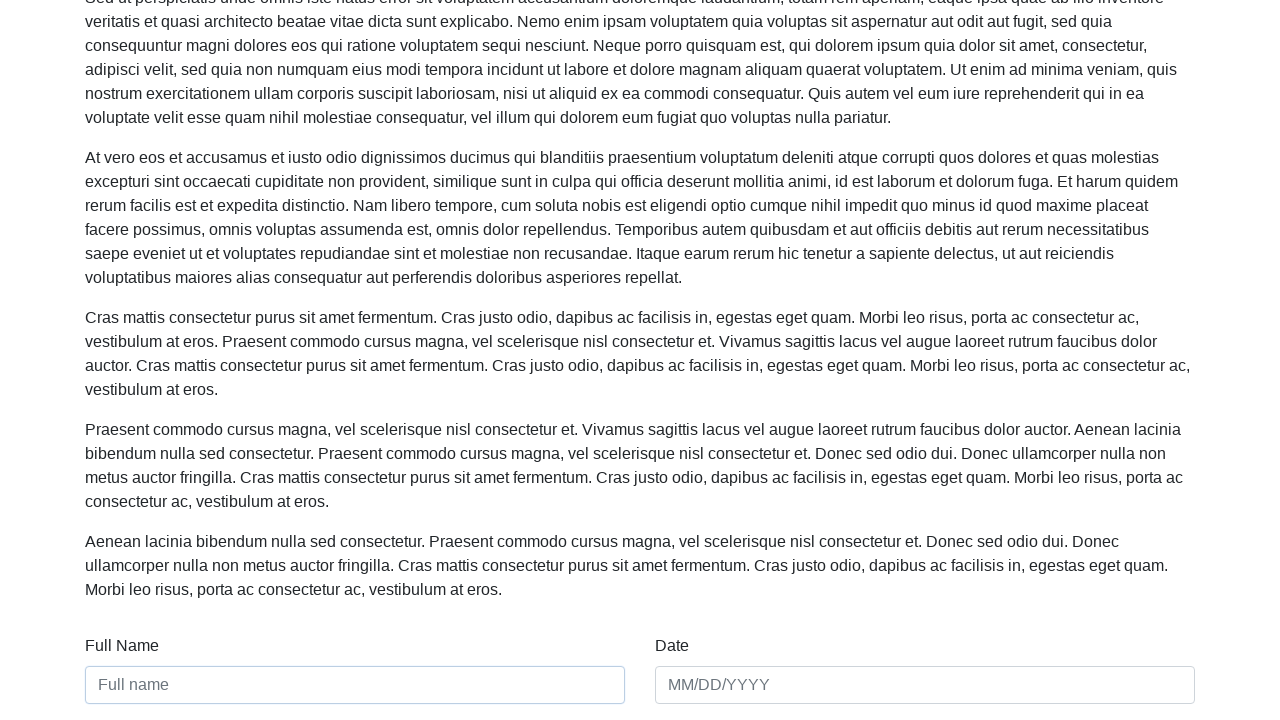

Filled name field with 'Test Name' on #name
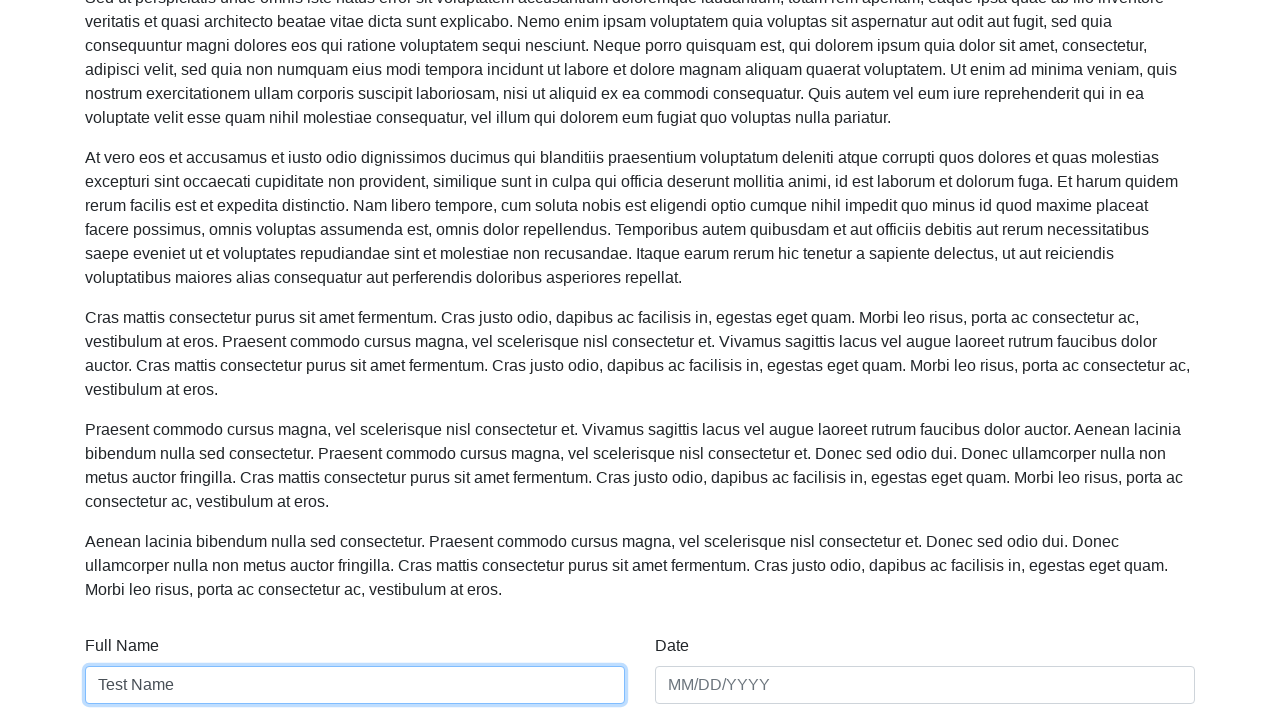

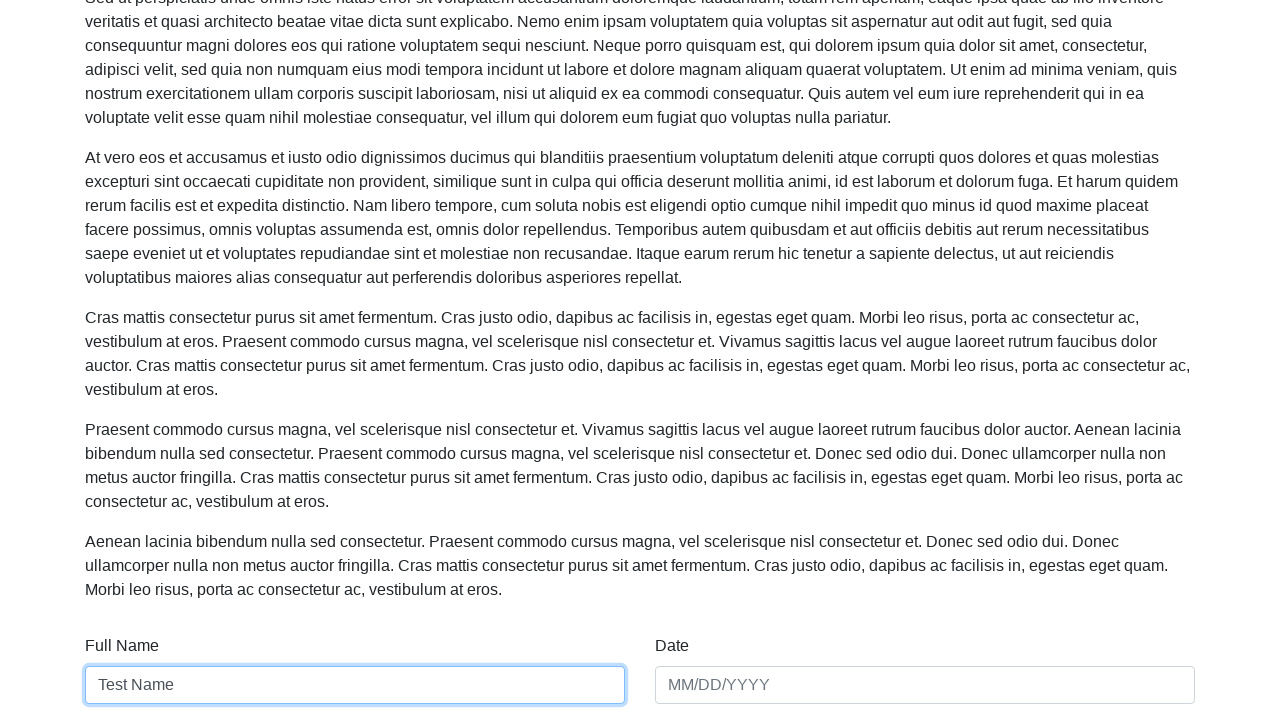